Searches for "phone" using the search box and verifies that search results are returned

Starting URL: https://www.testotomasyonu.com

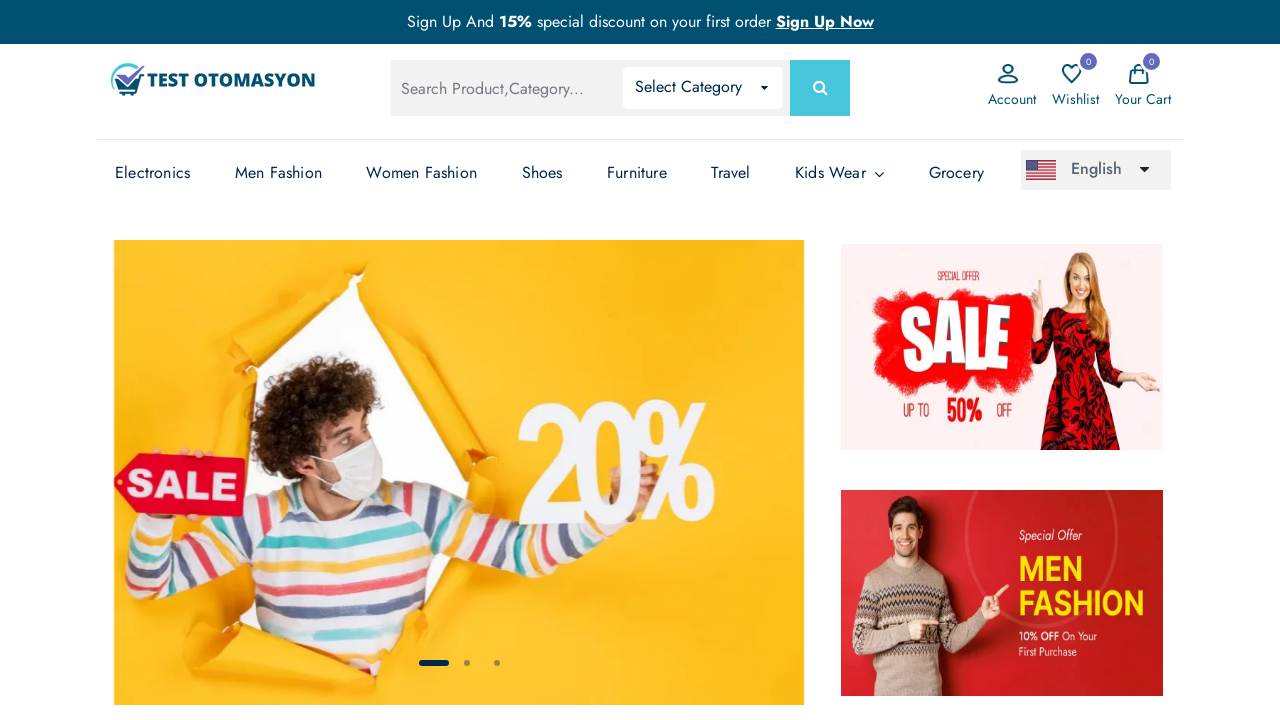

Filled search box with 'phone' on #global-search
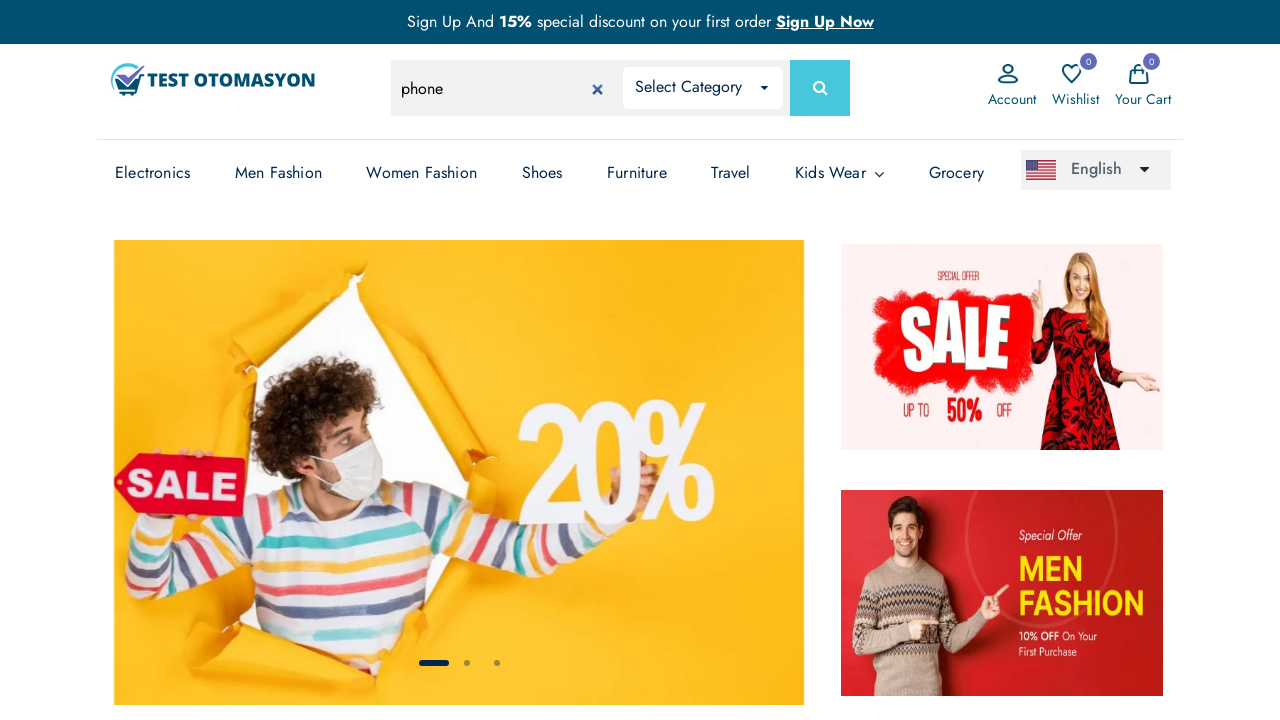

Pressed Enter to submit search on #global-search
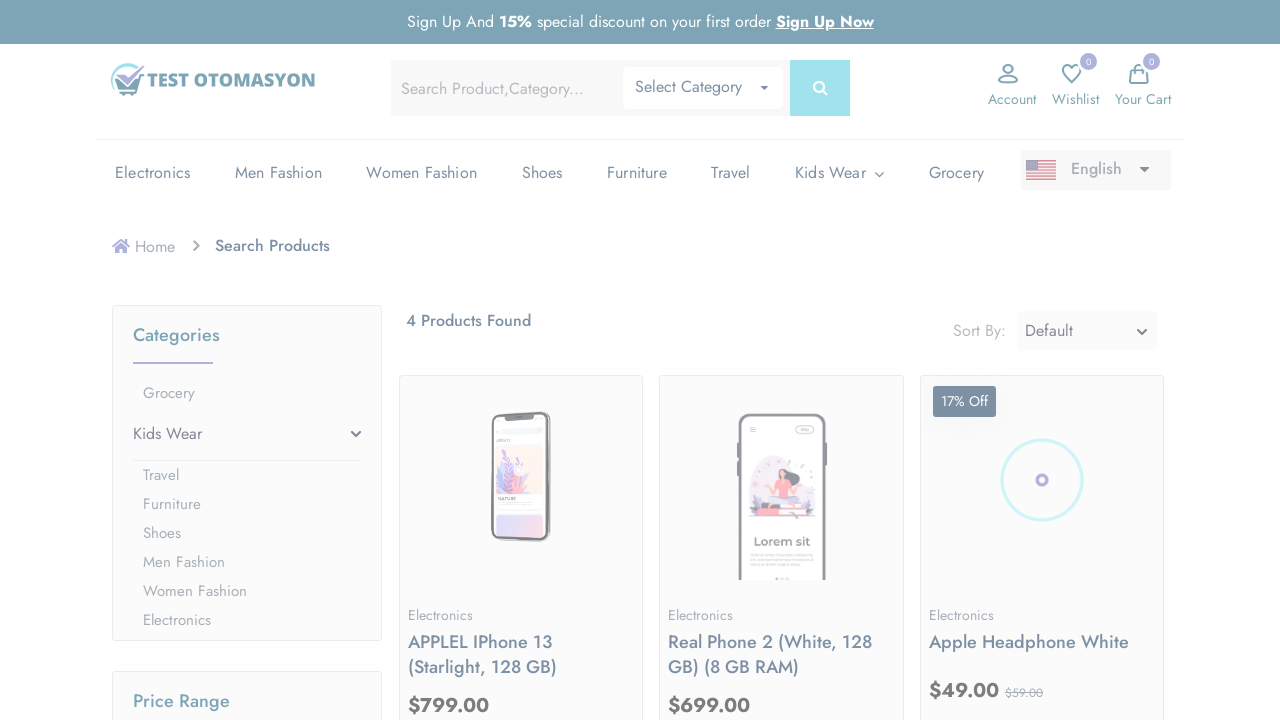

Search results loaded - product boxes are visible
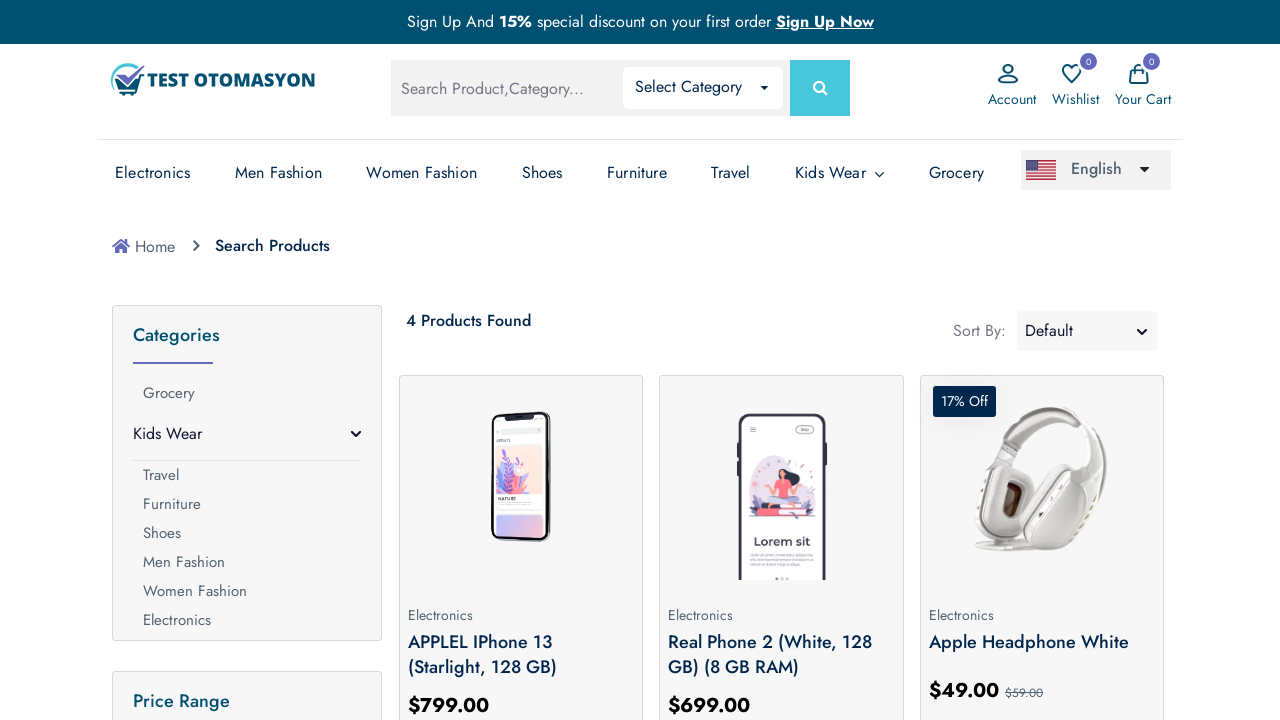

Located product elements
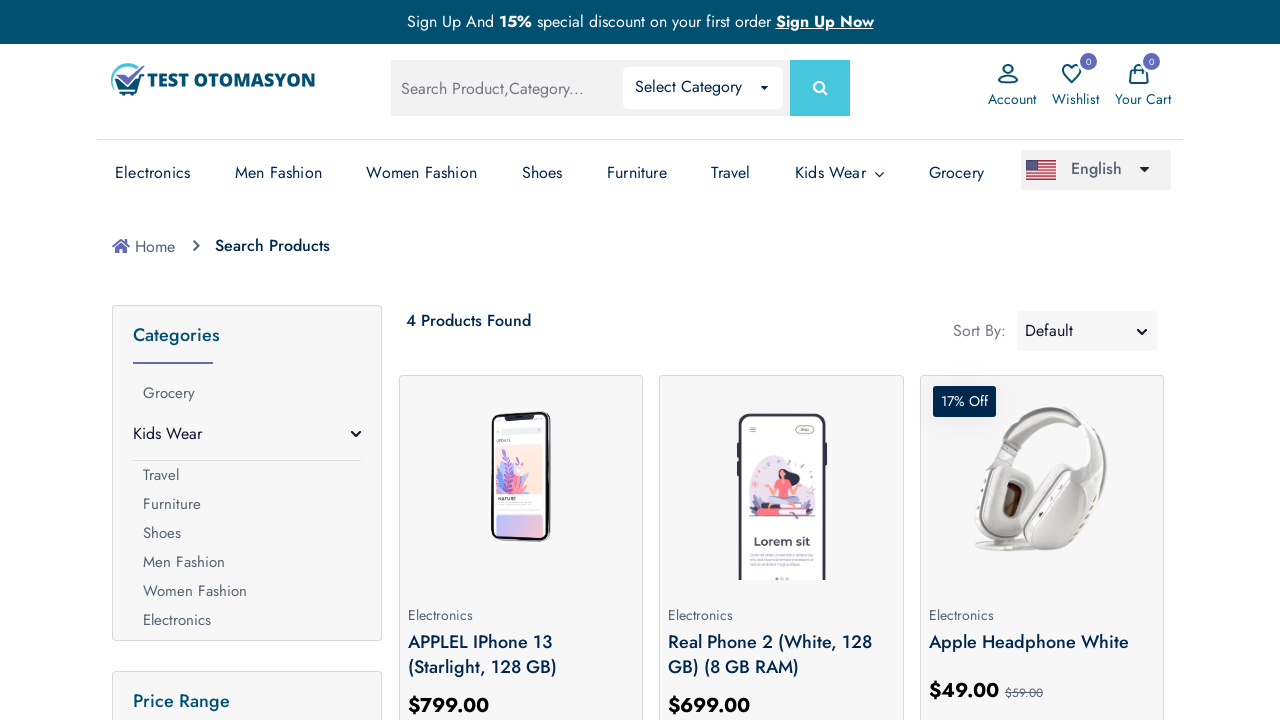

Verified that search results contain products
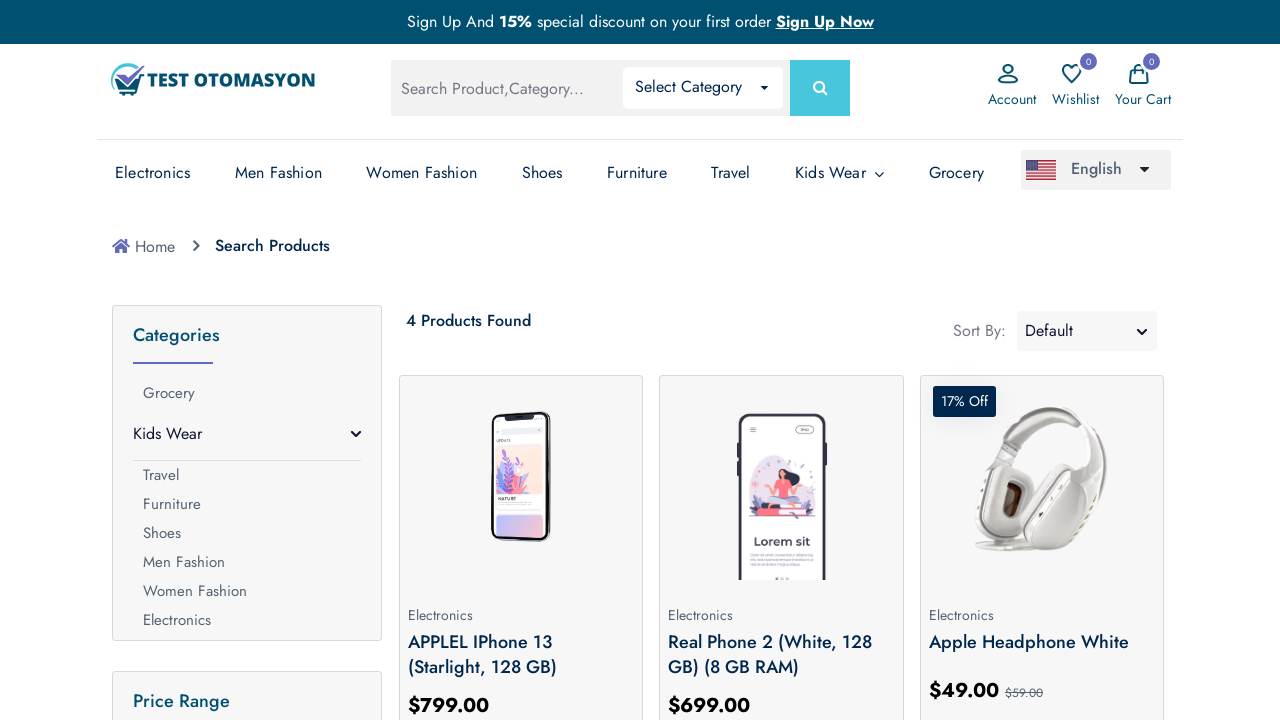

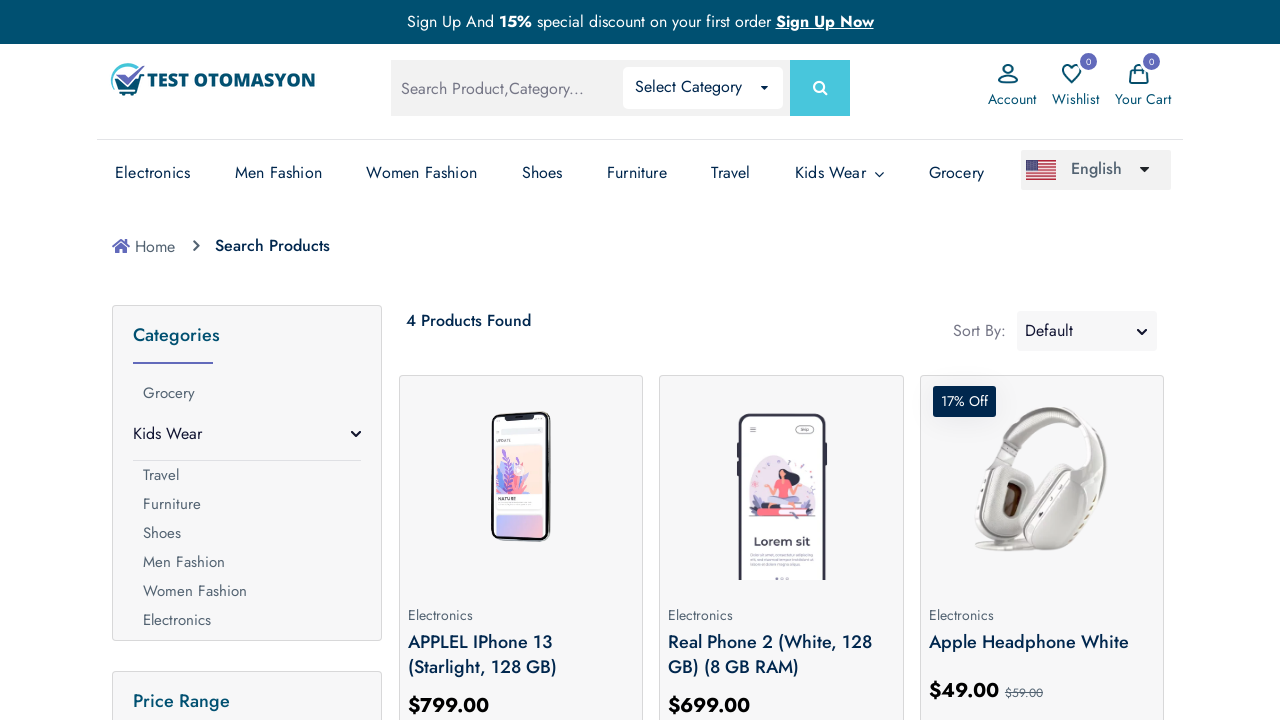